Tests dynamic dropdown functionality by selecting origin and destination stations from dropdown menus on a flight booking practice page

Starting URL: https://rahulshettyacademy.com/dropdownsPractise/

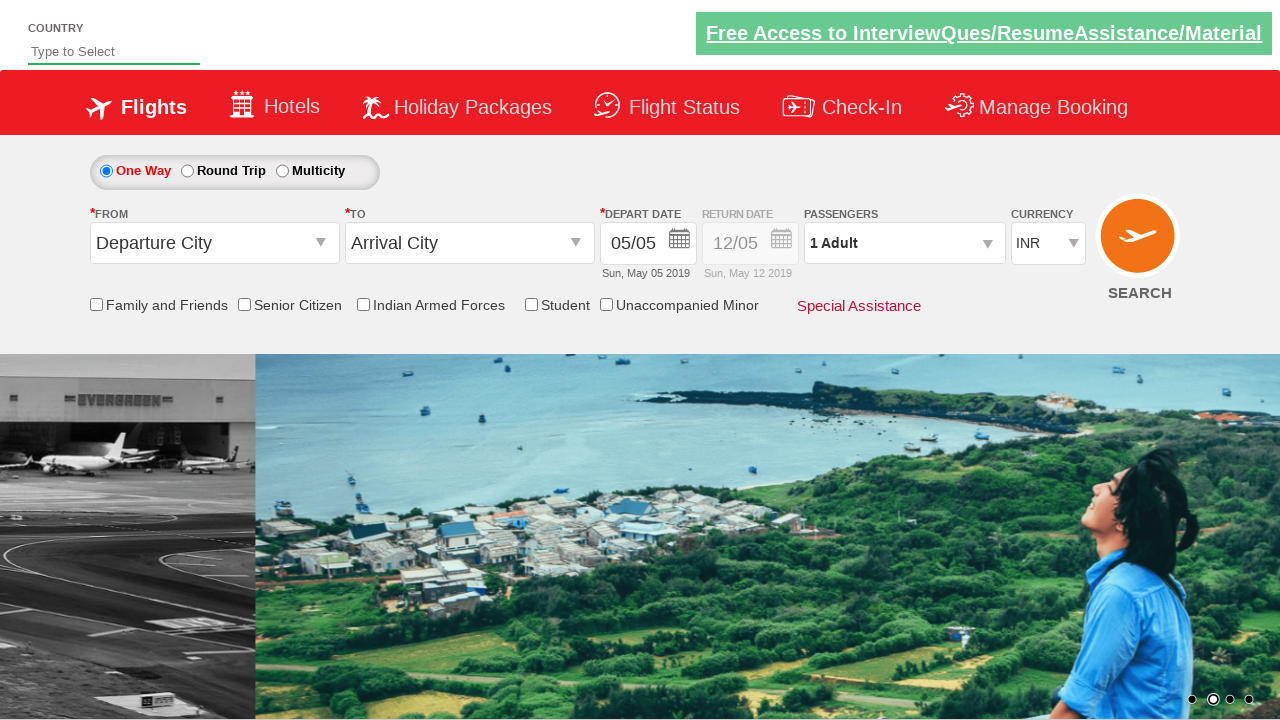

Clicked origin station dropdown to open it at (214, 243) on #ctl00_mainContent_ddl_originStation1_CTXT
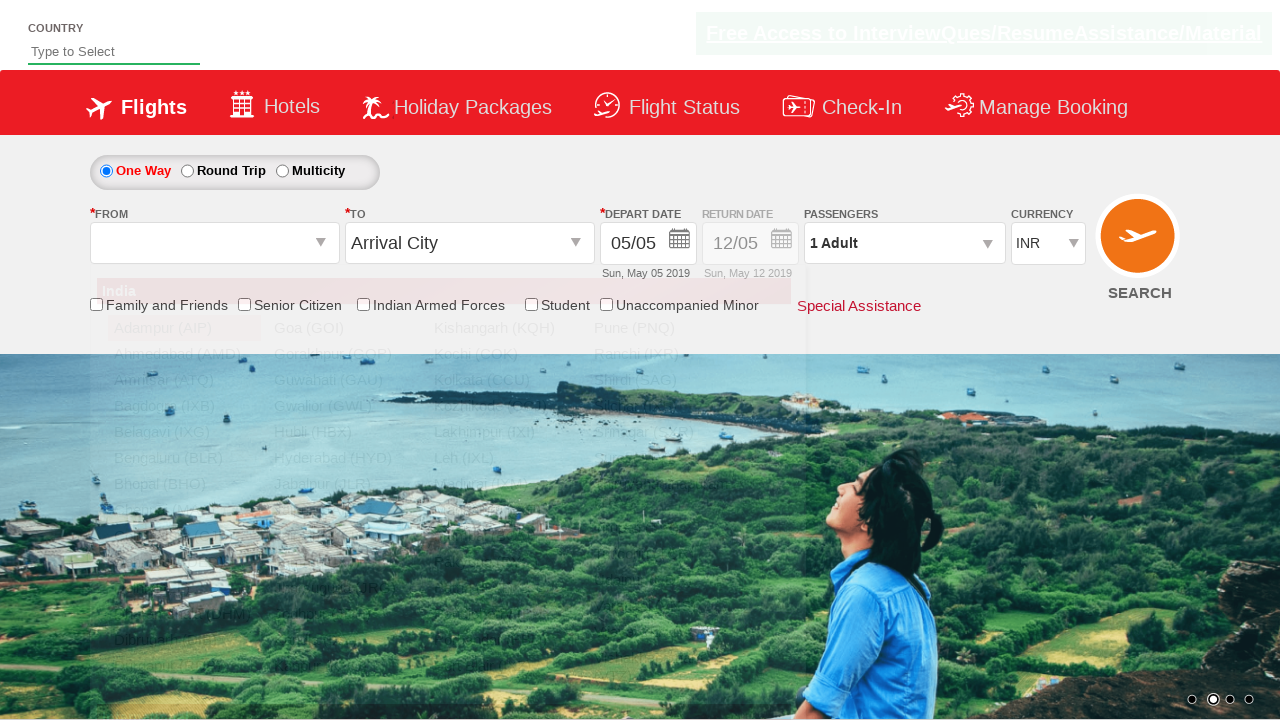

Origin dropdown options loaded and Delhi option is visible
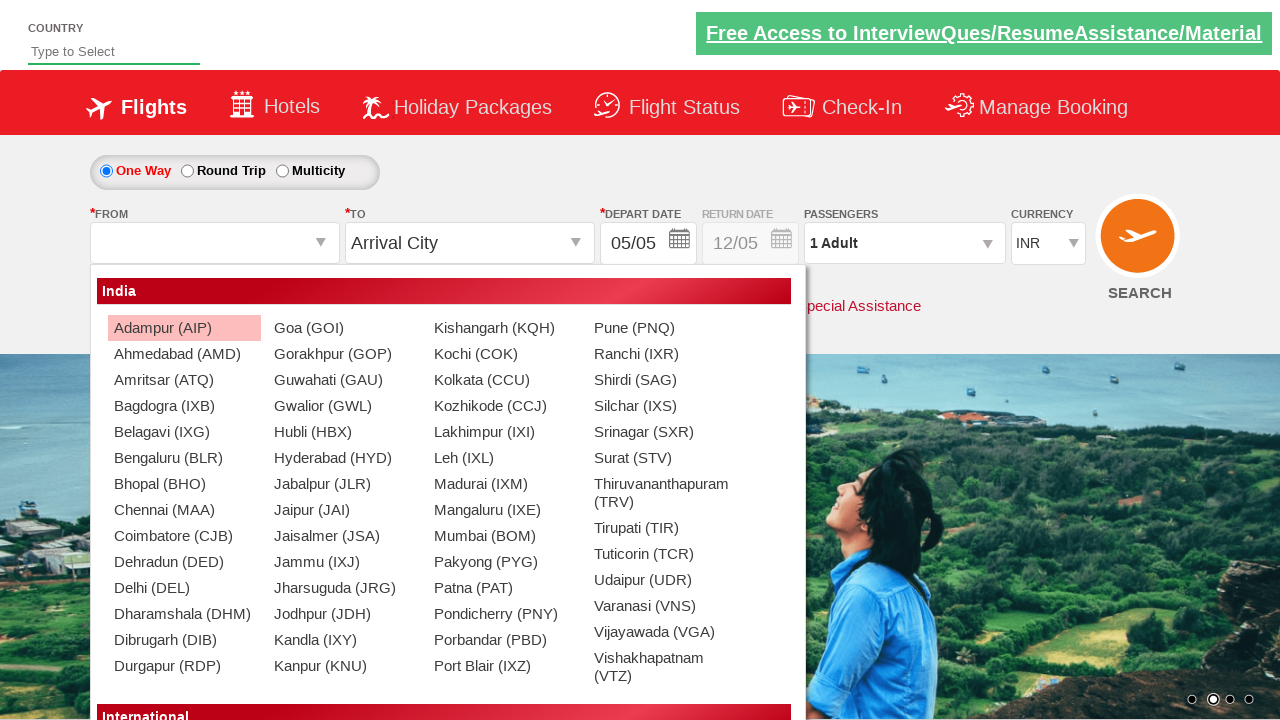

Selected Delhi (DEL) as origin station at (184, 588) on xpath=//div[@id='ctl00_mainContent_ddl_originStation1_CTNR']//a[@value='DEL']
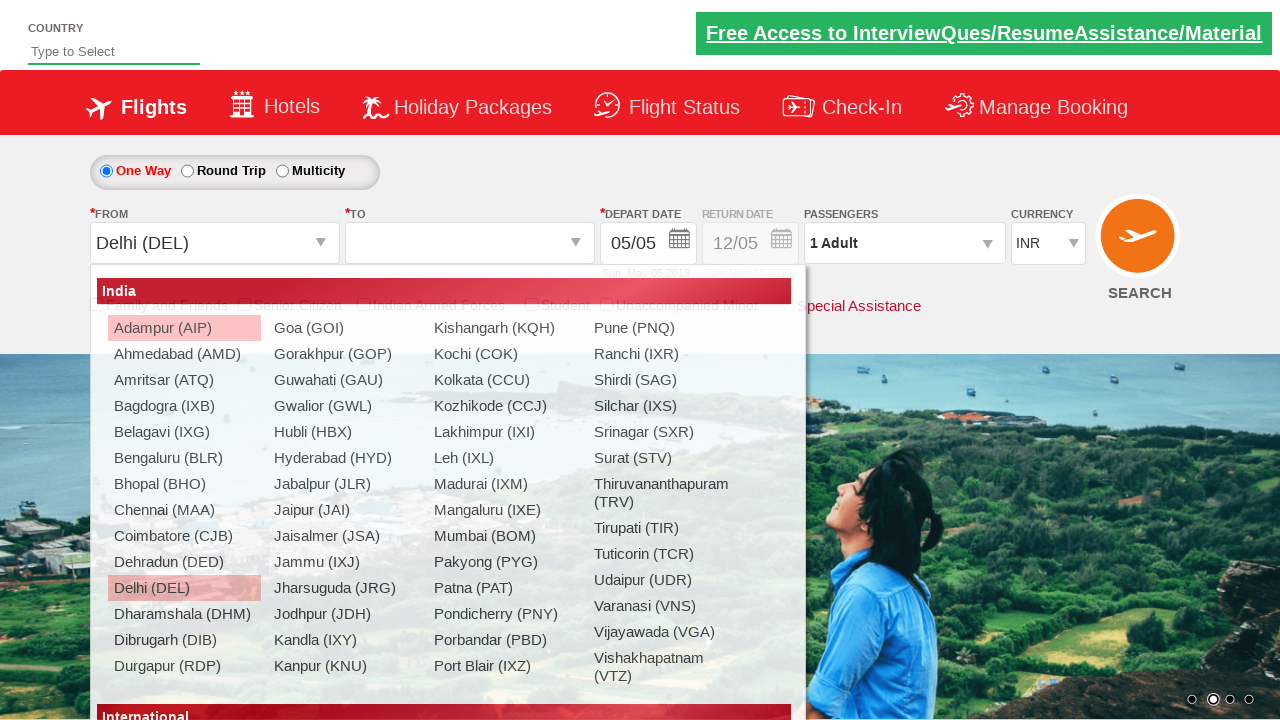

Destination dropdown auto-opened and Goa option is visible
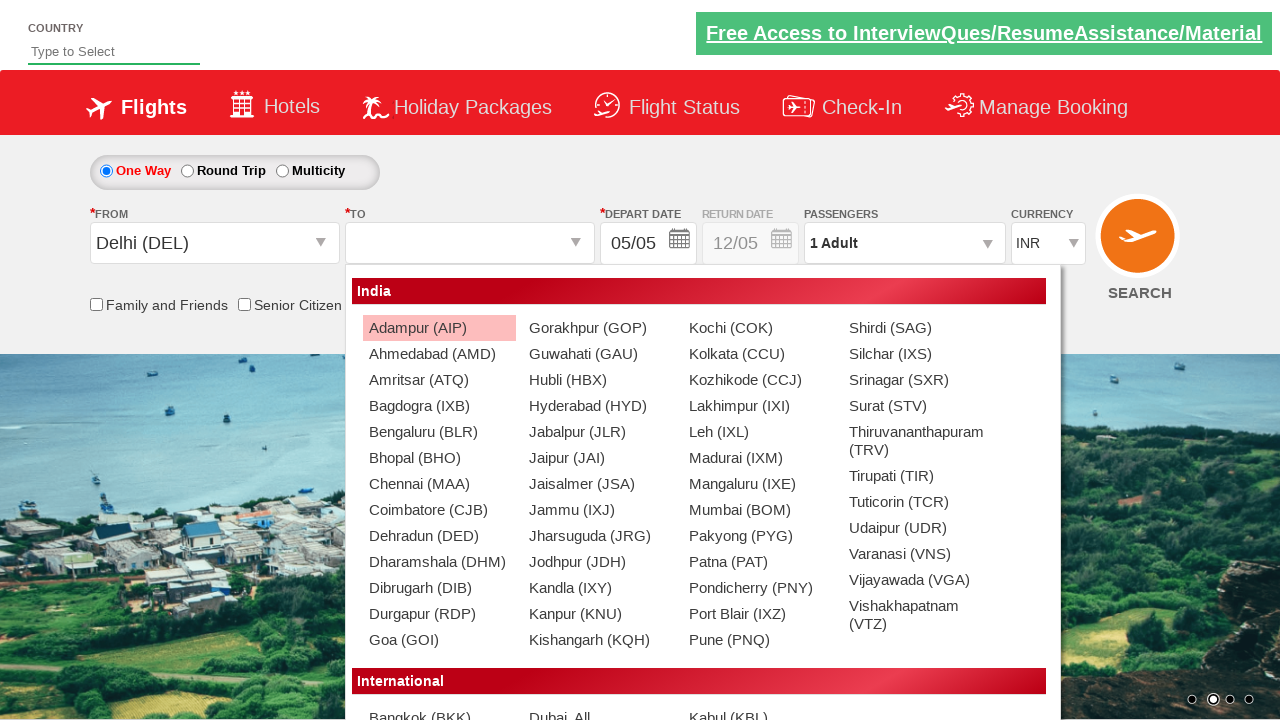

Selected Goa (GOI) as destination station at (439, 640) on xpath=//div[@id='glsctl00_mainContent_ddl_destinationStation1_CTNR']//a[@value='
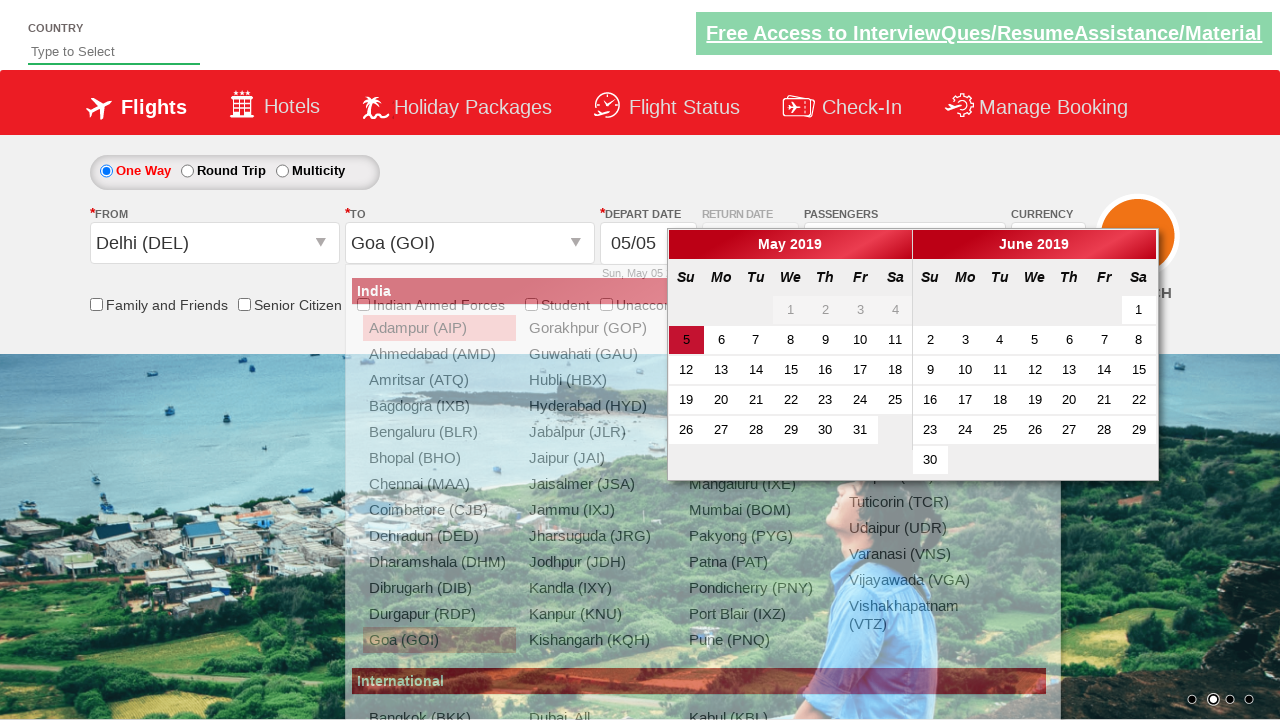

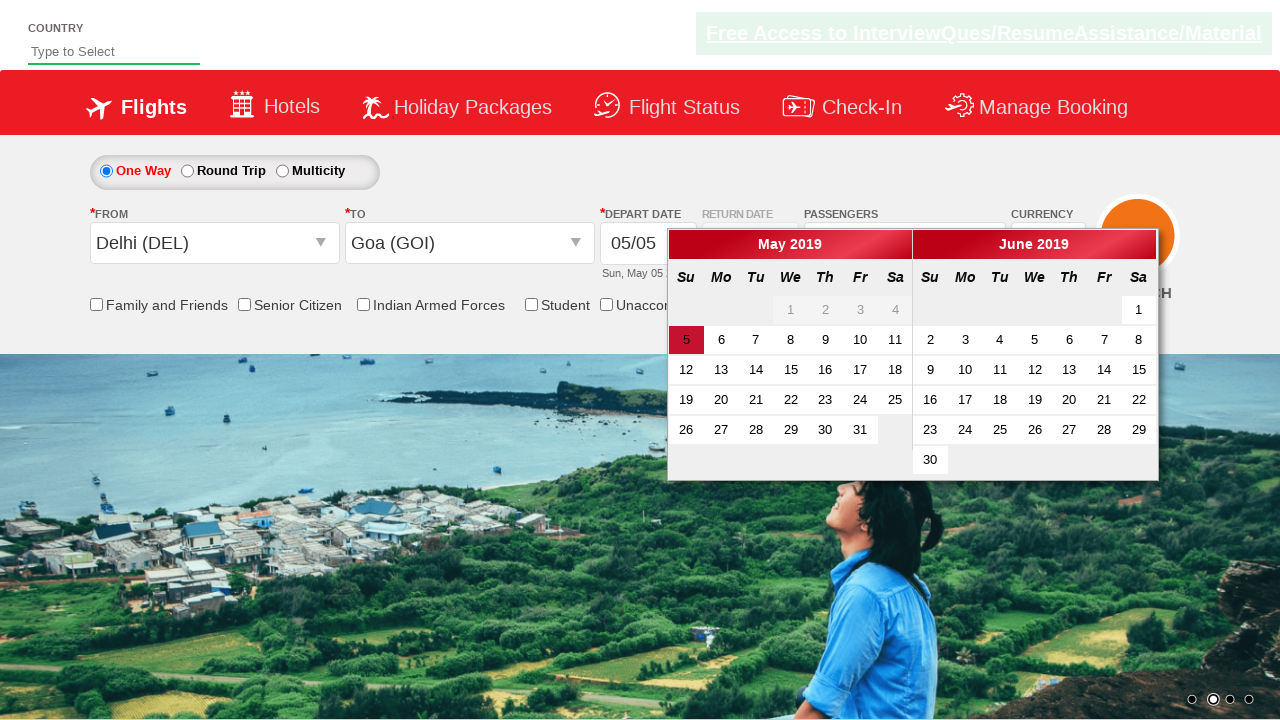